Tests the add-to-cart functionality on an e-commerce demo site by clicking the 'Add to Cart' button for a product and verifying the cart pane appears with the product.

Starting URL: https://bstackdemo.com/

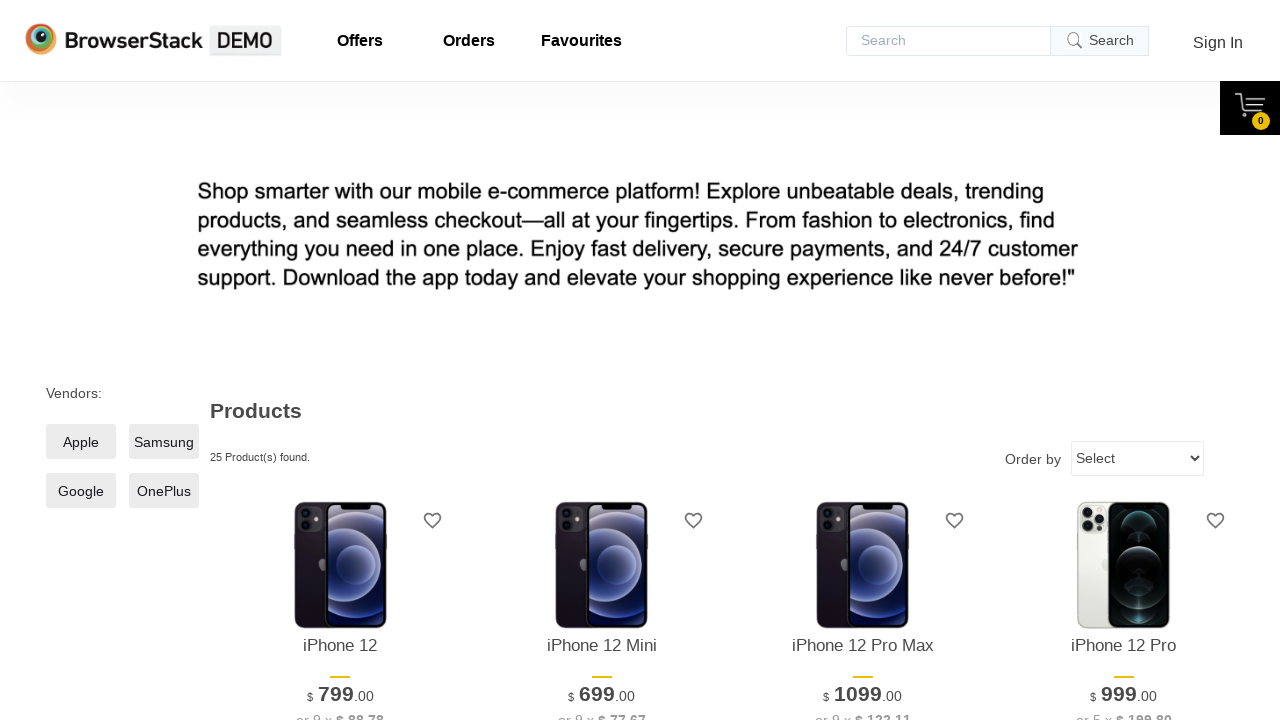

Waited for product element to be visible and retrieved product name
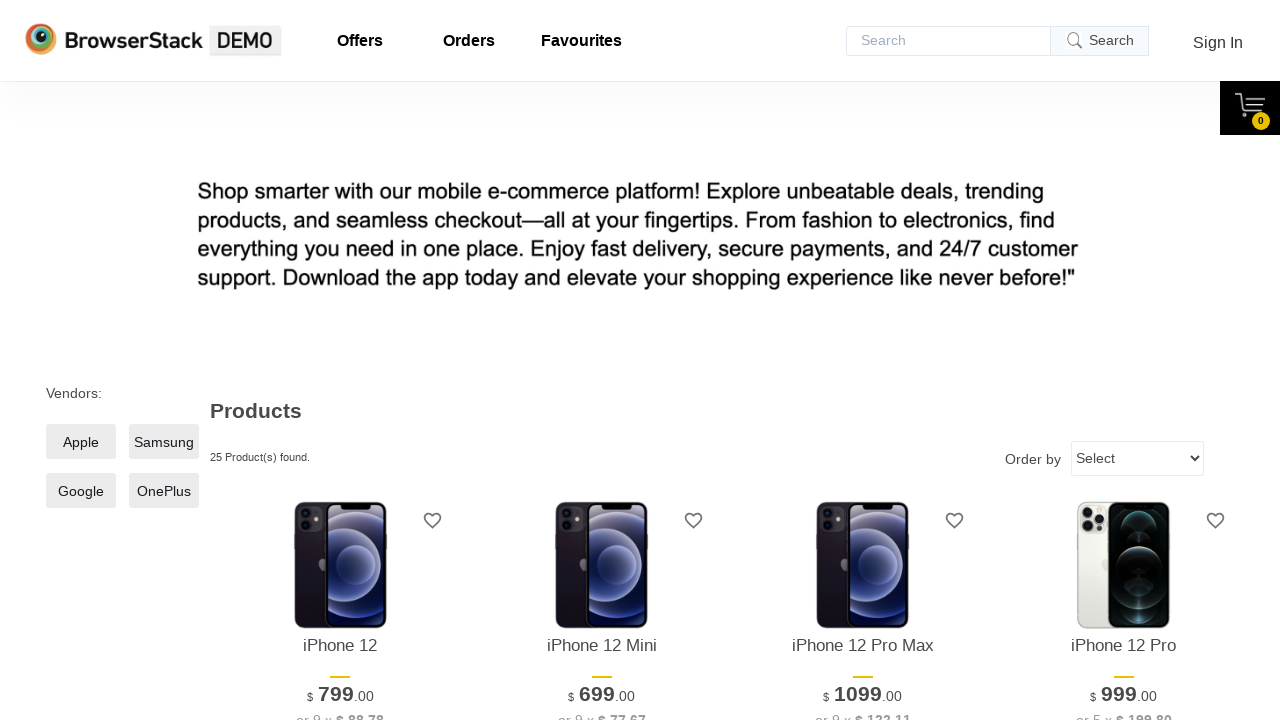

Extracted product text content
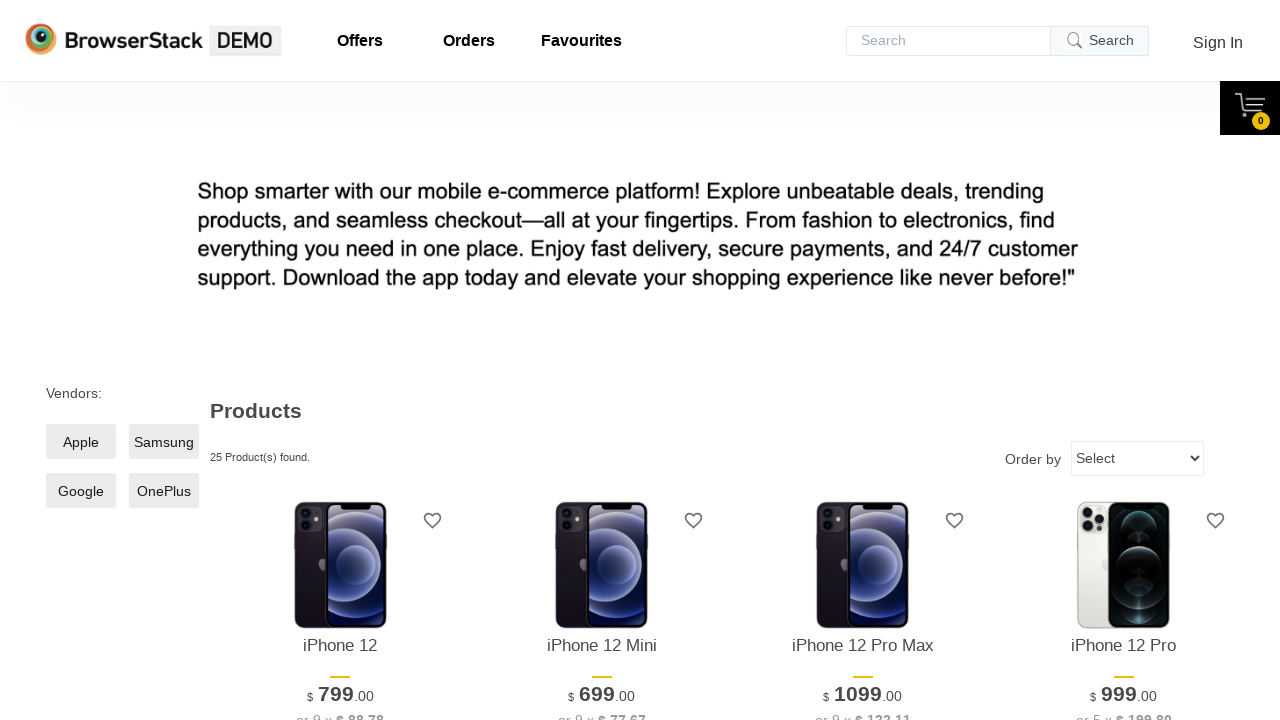

Located the 'Add to Cart' button for the first product
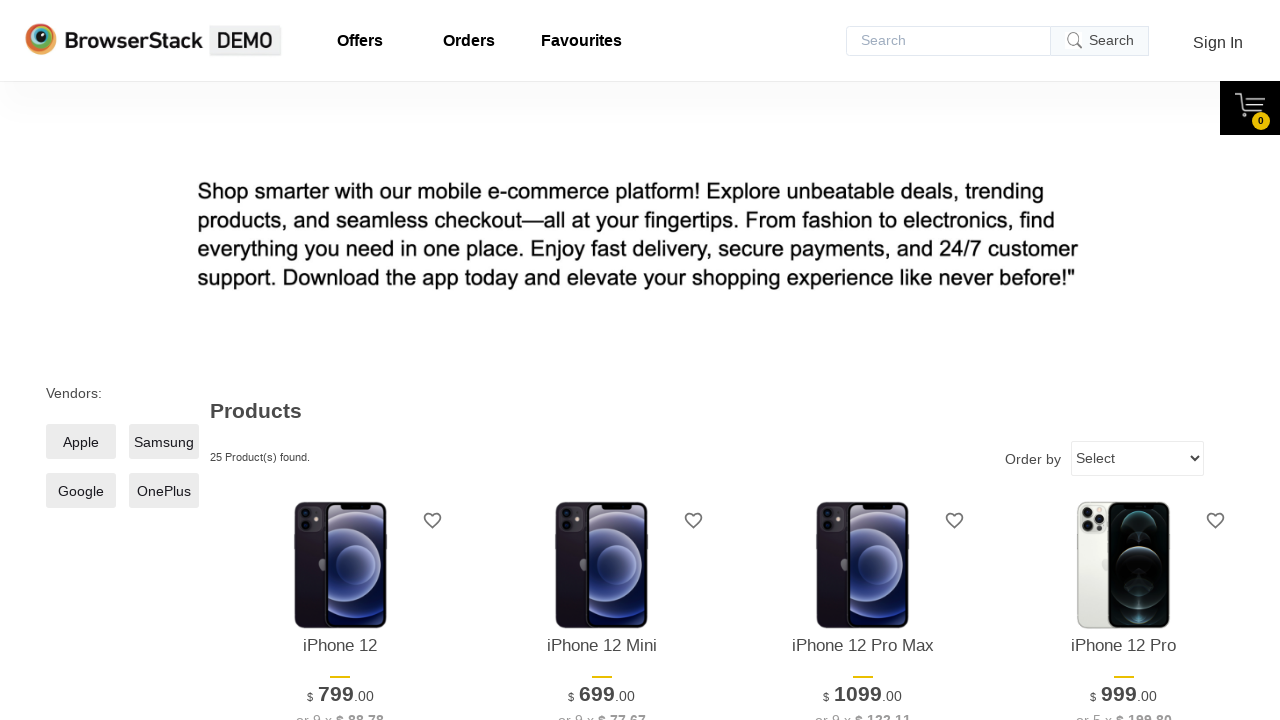

Waited for 'Add to Cart' button to be visible
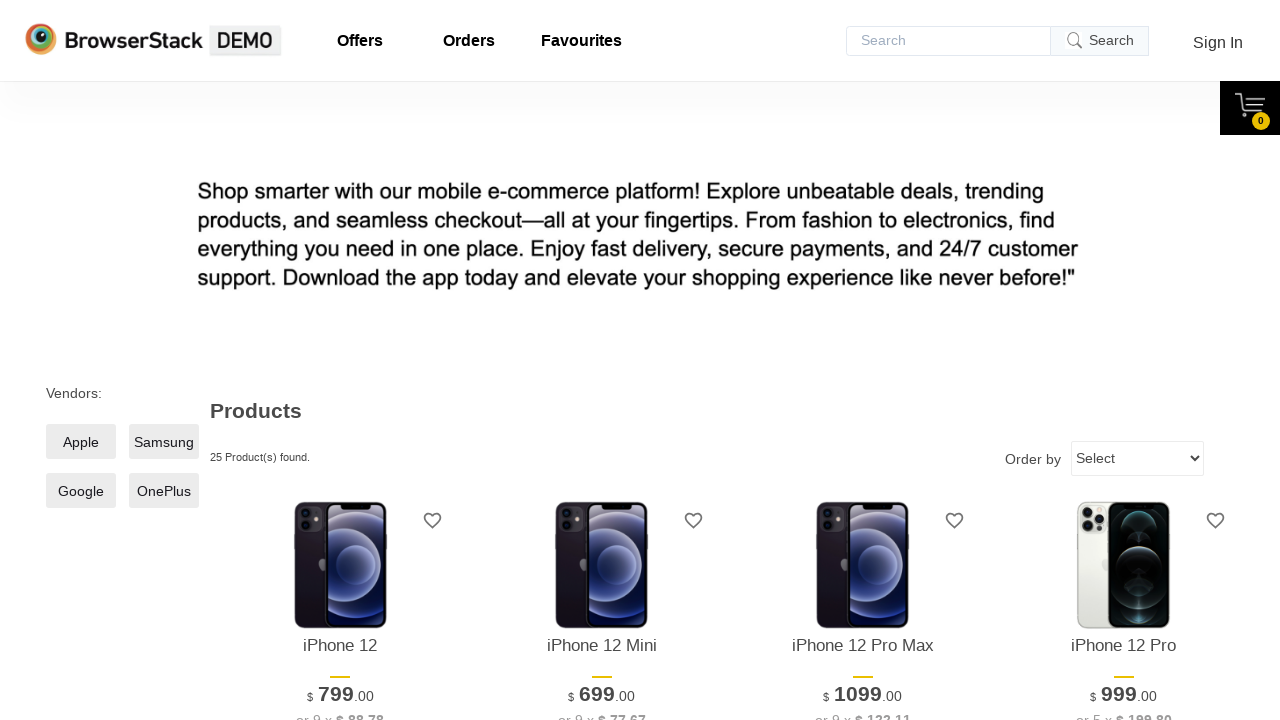

Clicked the 'Add to Cart' button at (340, 361) on xpath=//*[@id='1']/div[4]
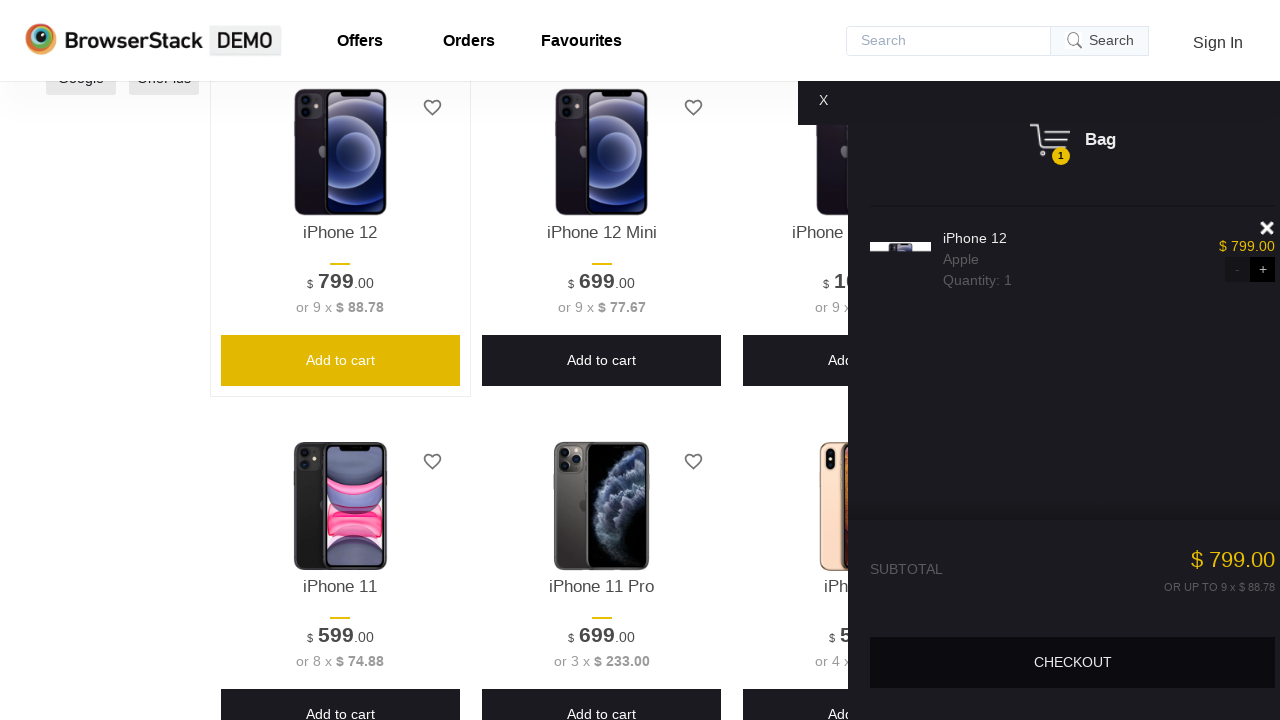

Cart pane appeared after adding product to cart
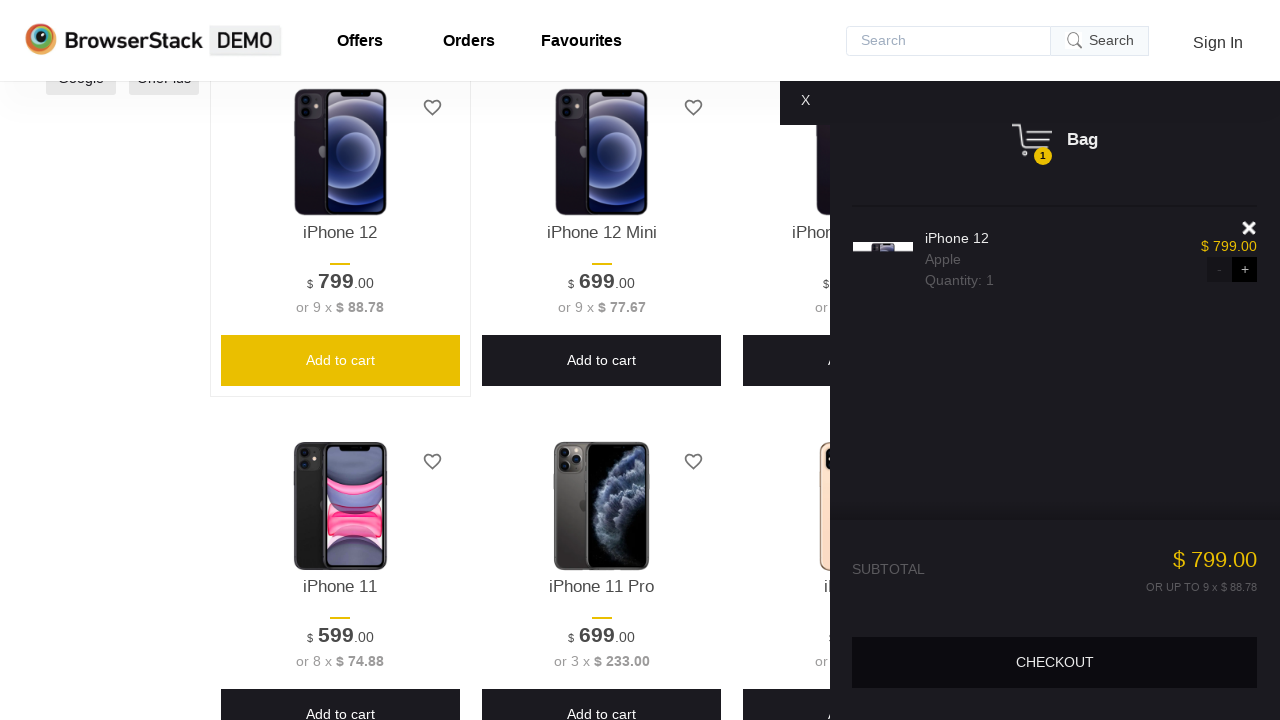

Verified product is displayed in the cart pane
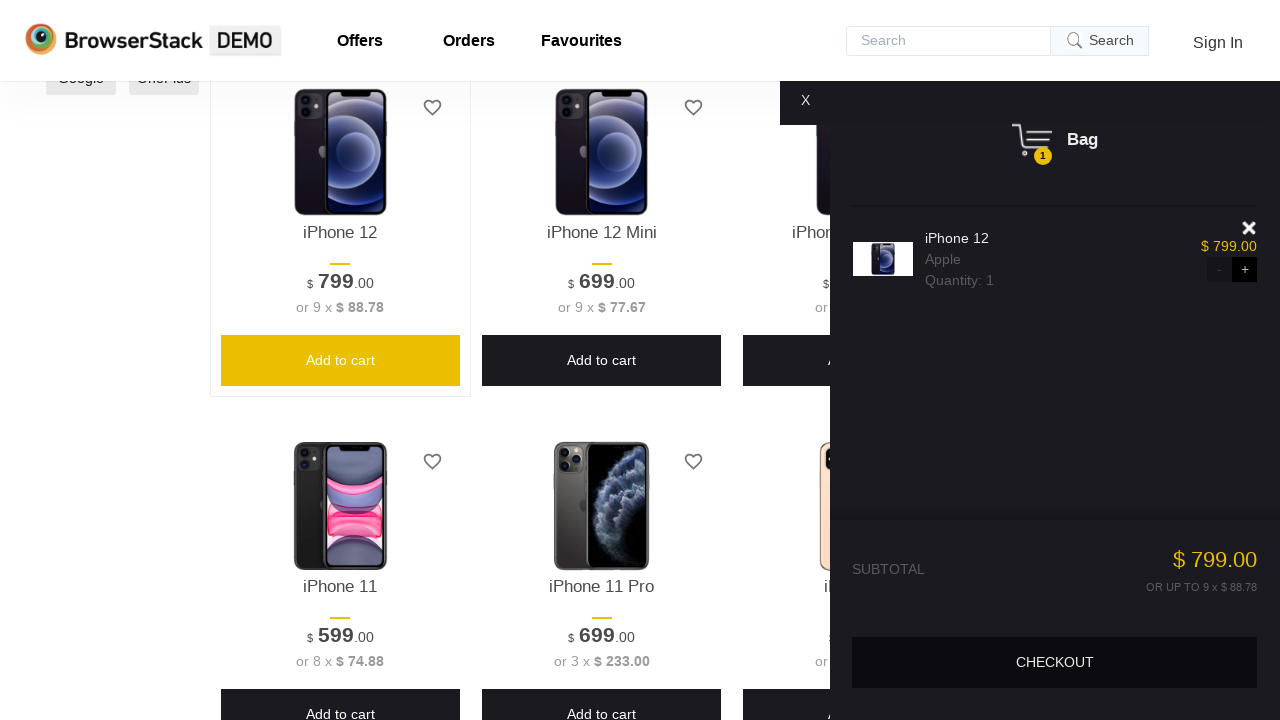

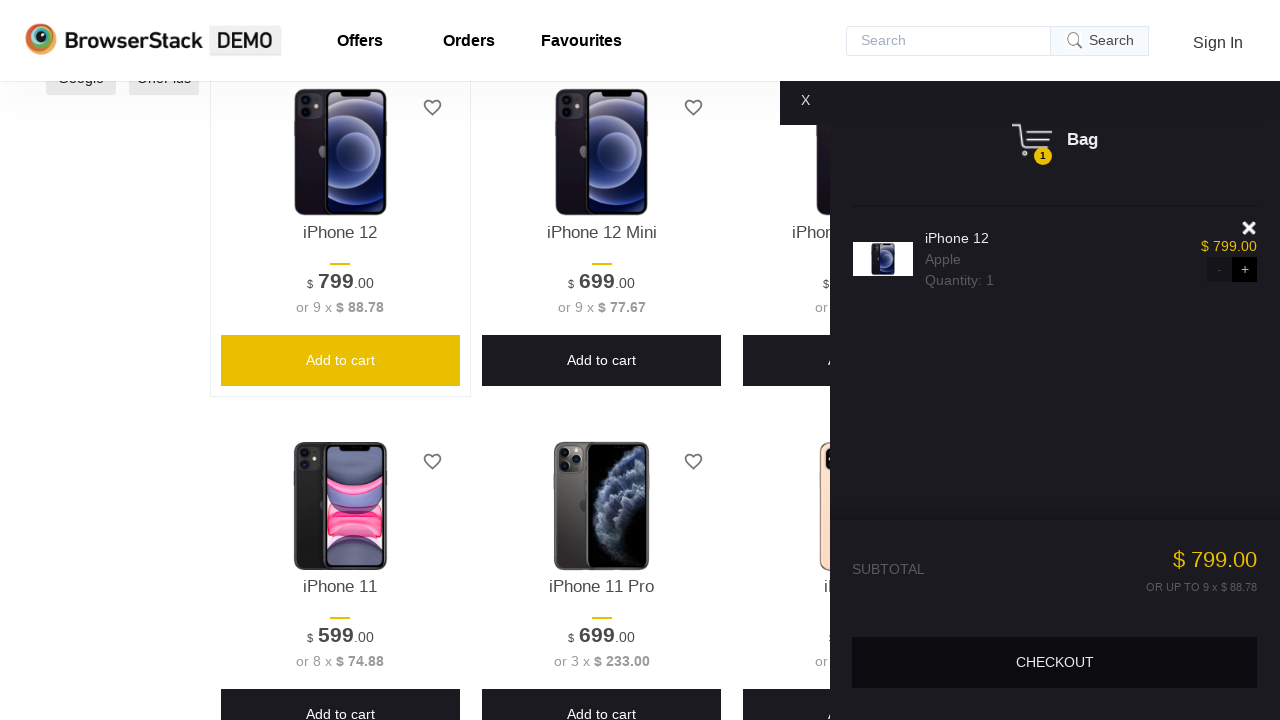